Tests checkbox functionality by clicking a checkbox and verifying it becomes checked

Starting URL: https://codenboxautomationlab.com/practice/

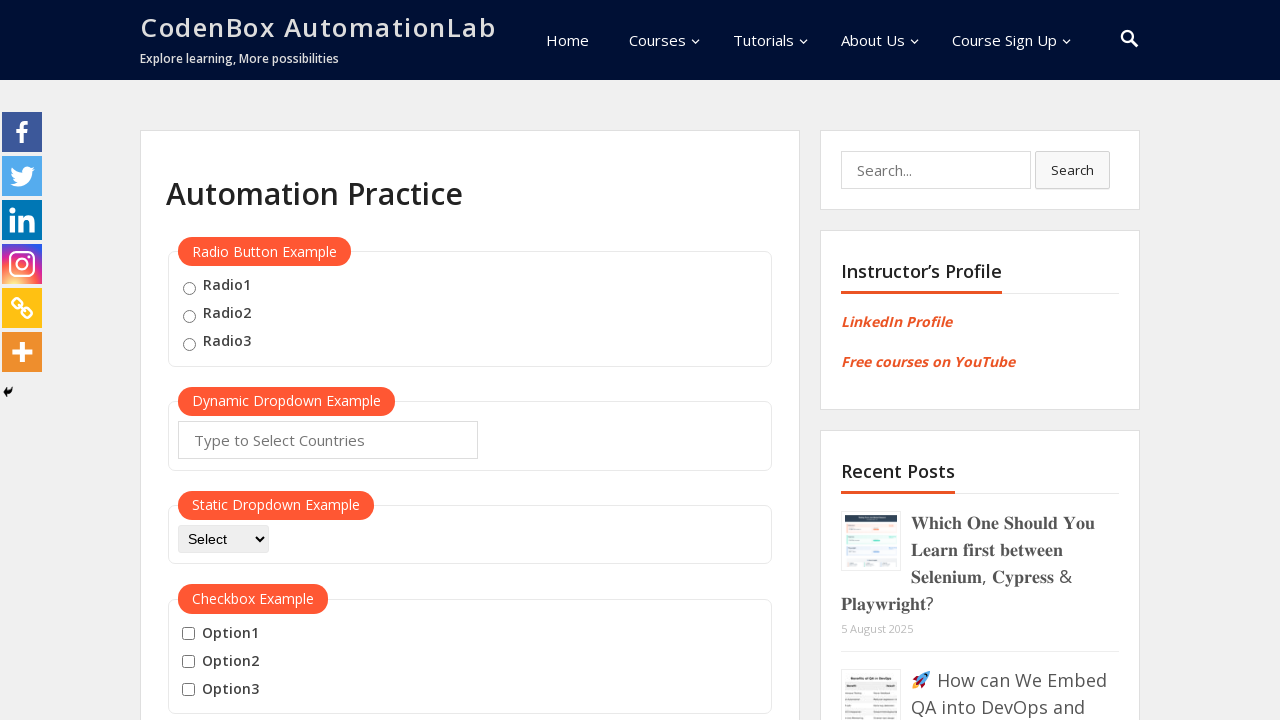

Located all checkboxes on the page
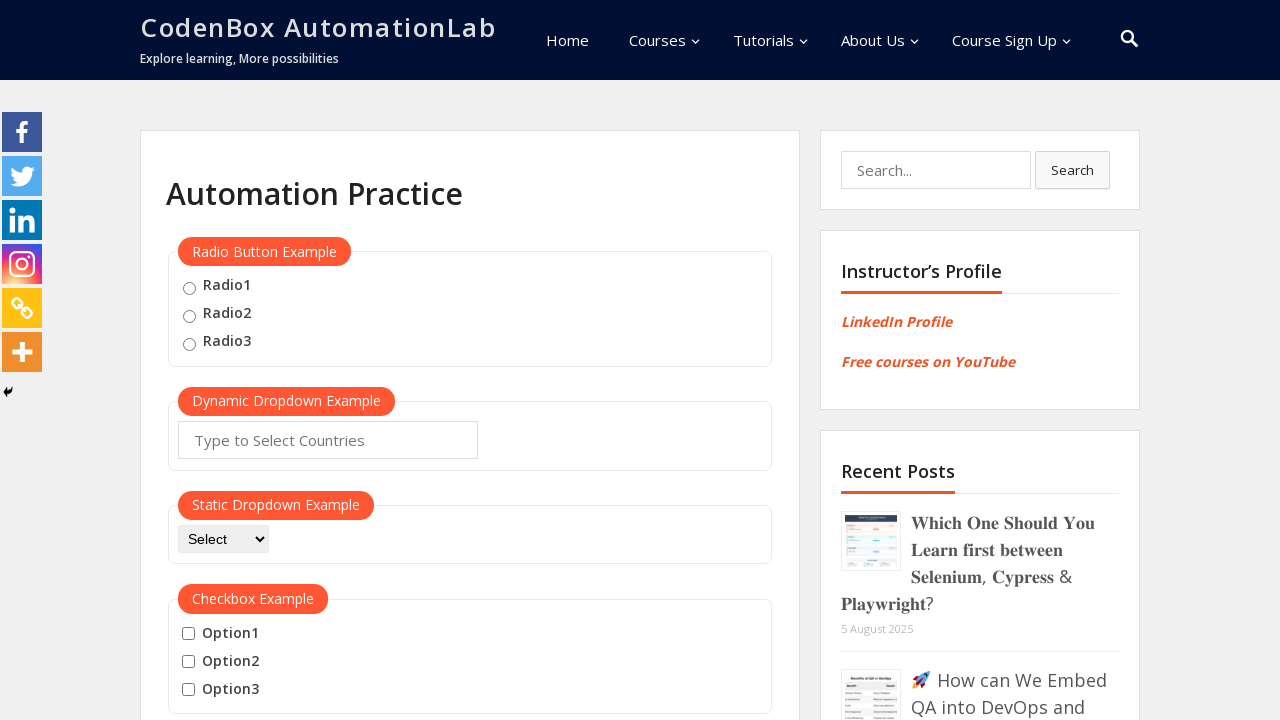

Clicked the first checkbox at (188, 634) on input[type='checkbox'] >> nth=0
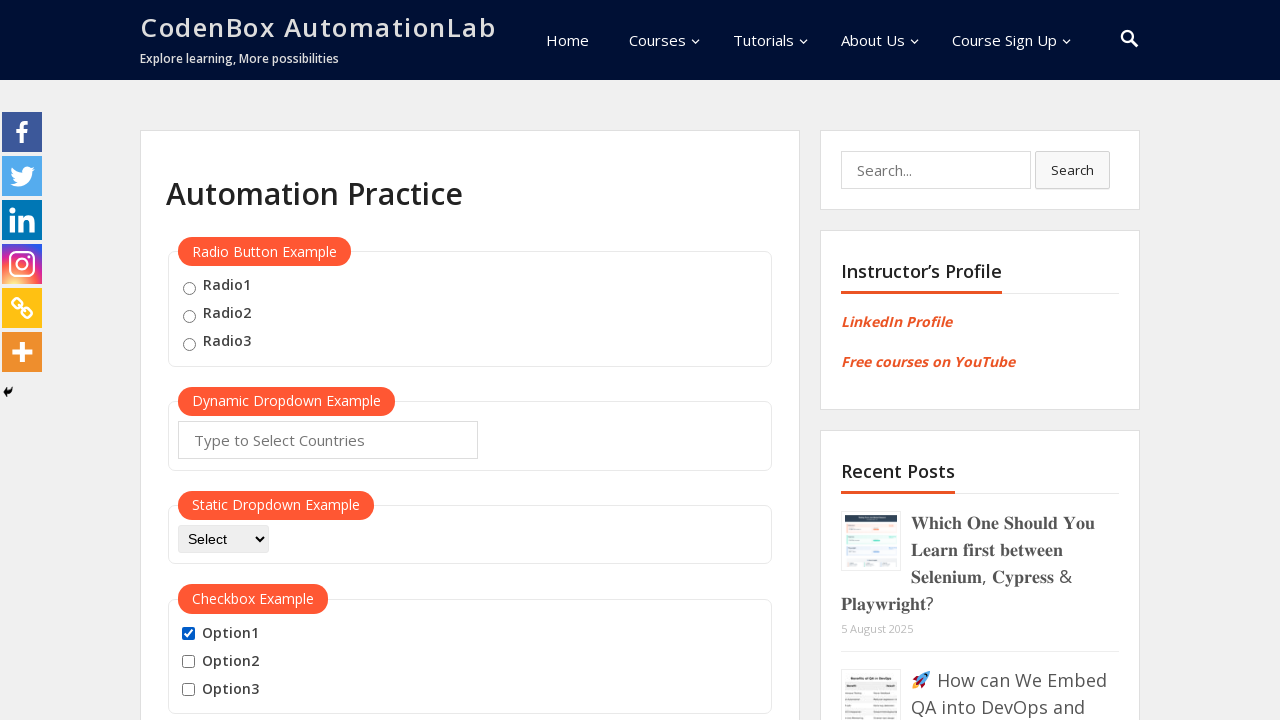

Verified that the first checkbox is checked
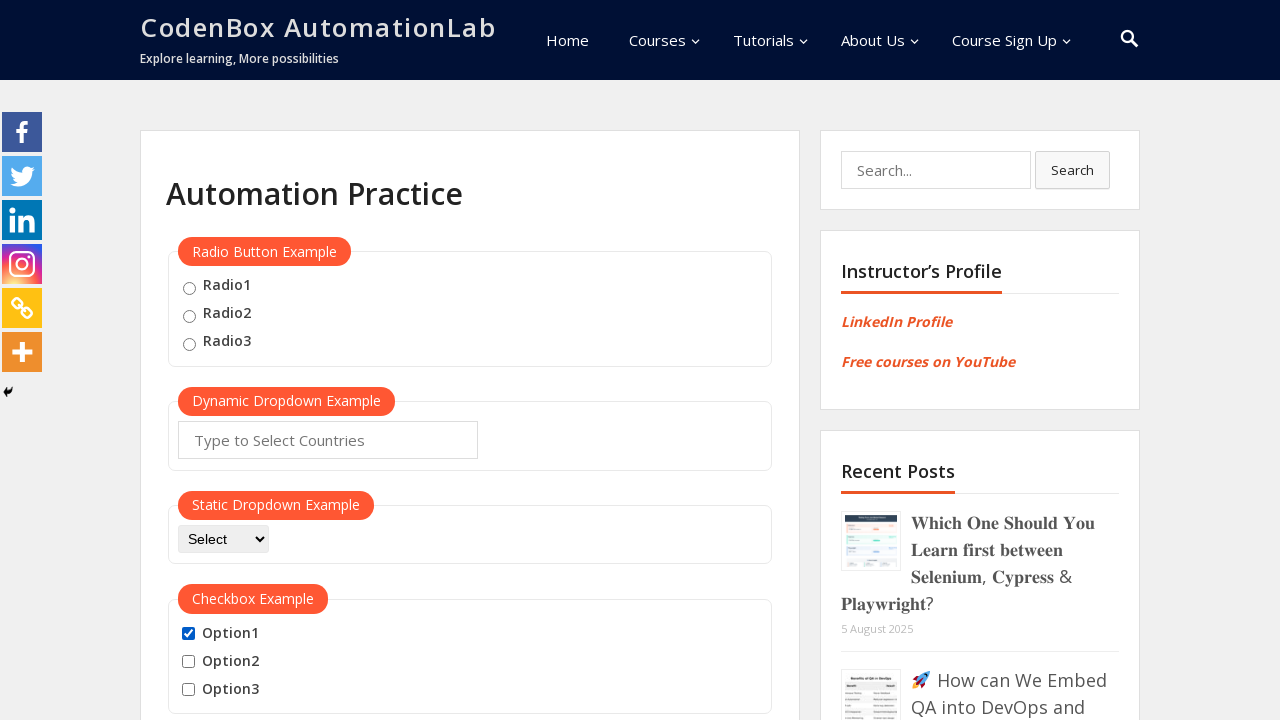

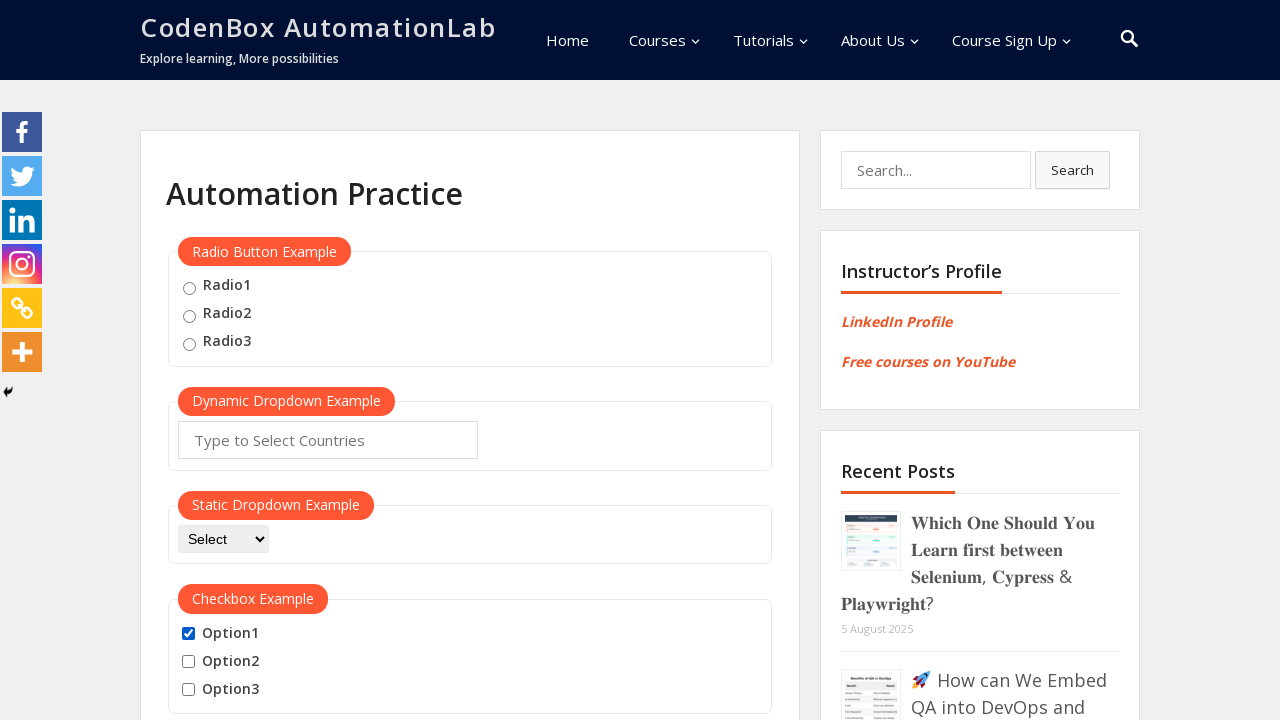